Tests JavaScript alert, confirm, and prompt dialog handling by clicking buttons to trigger each type of dialog, interacting with them (accept, dismiss, send text), and verifying the result messages.

Starting URL: https://the-internet.herokuapp.com/javascript_alerts

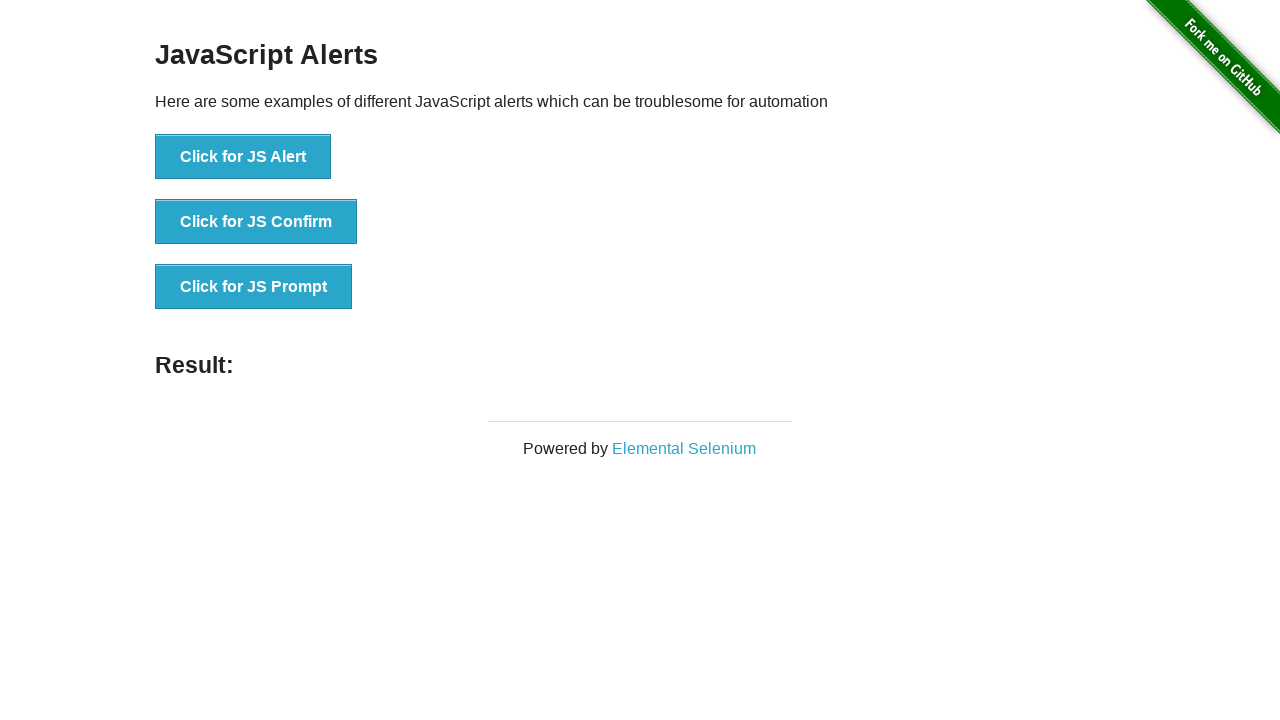

Clicked JS Alert button and accepted the alert dialog at (243, 157) on button:has-text('Click for JS Alert')
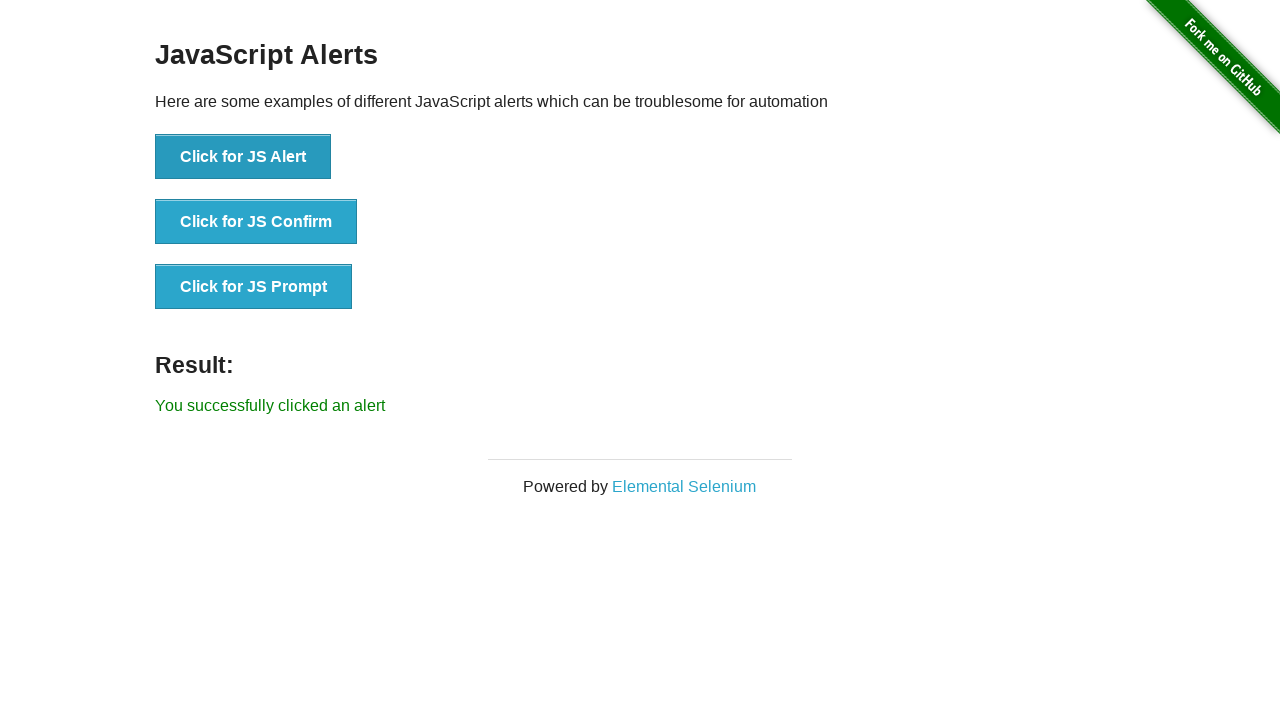

Waited for result message to appear
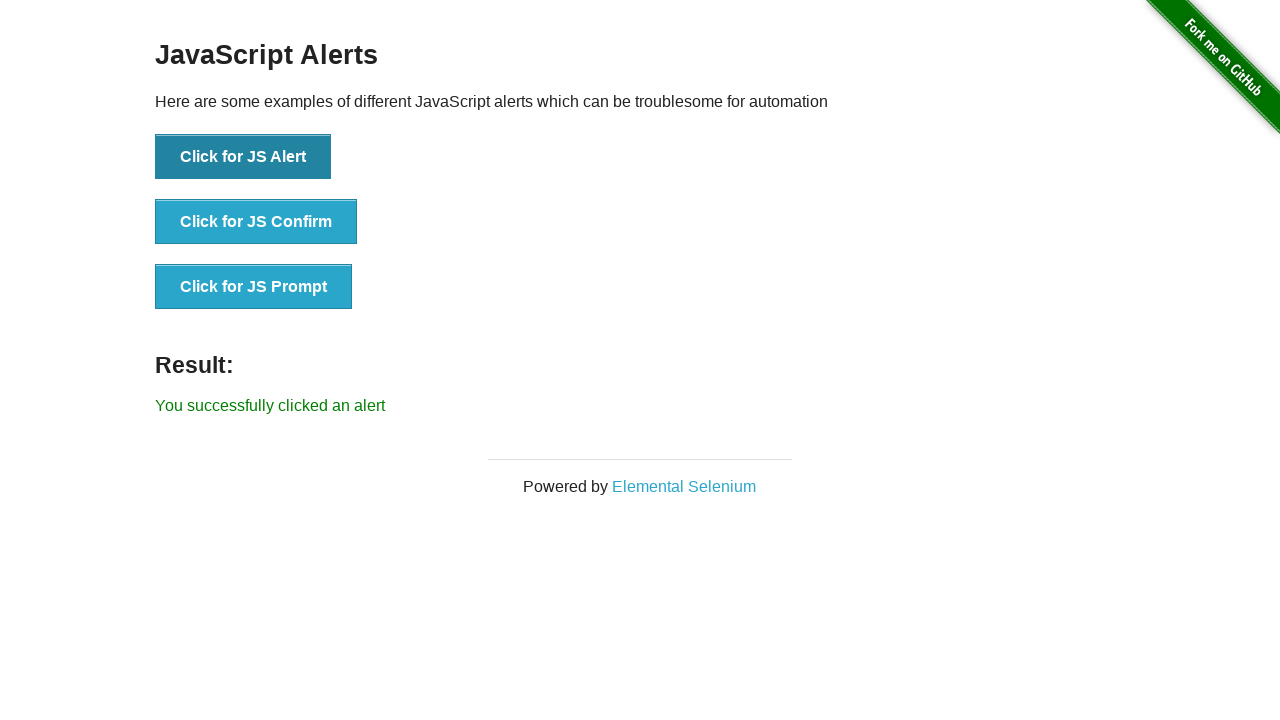

Retrieved alert result text: You successfully clicked an alert
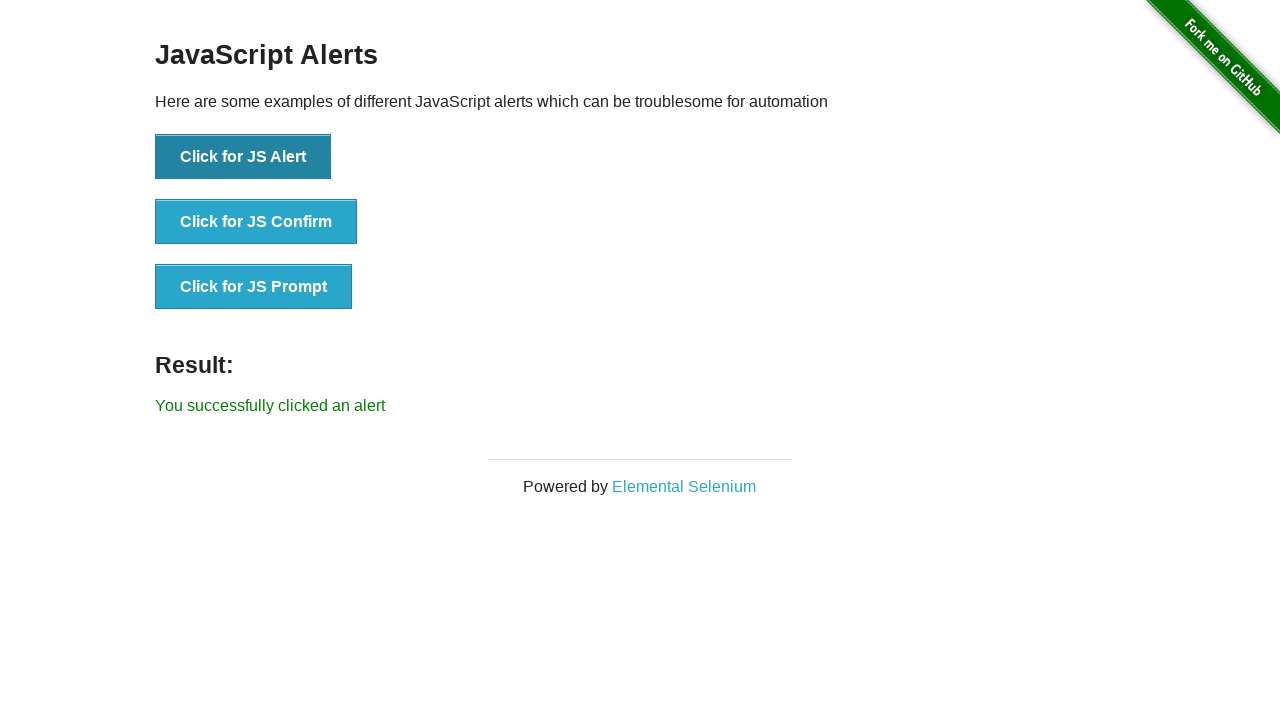

Clicked JS Confirm button and dismissed the confirm dialog at (256, 222) on button:has-text('Click for JS Confirm')
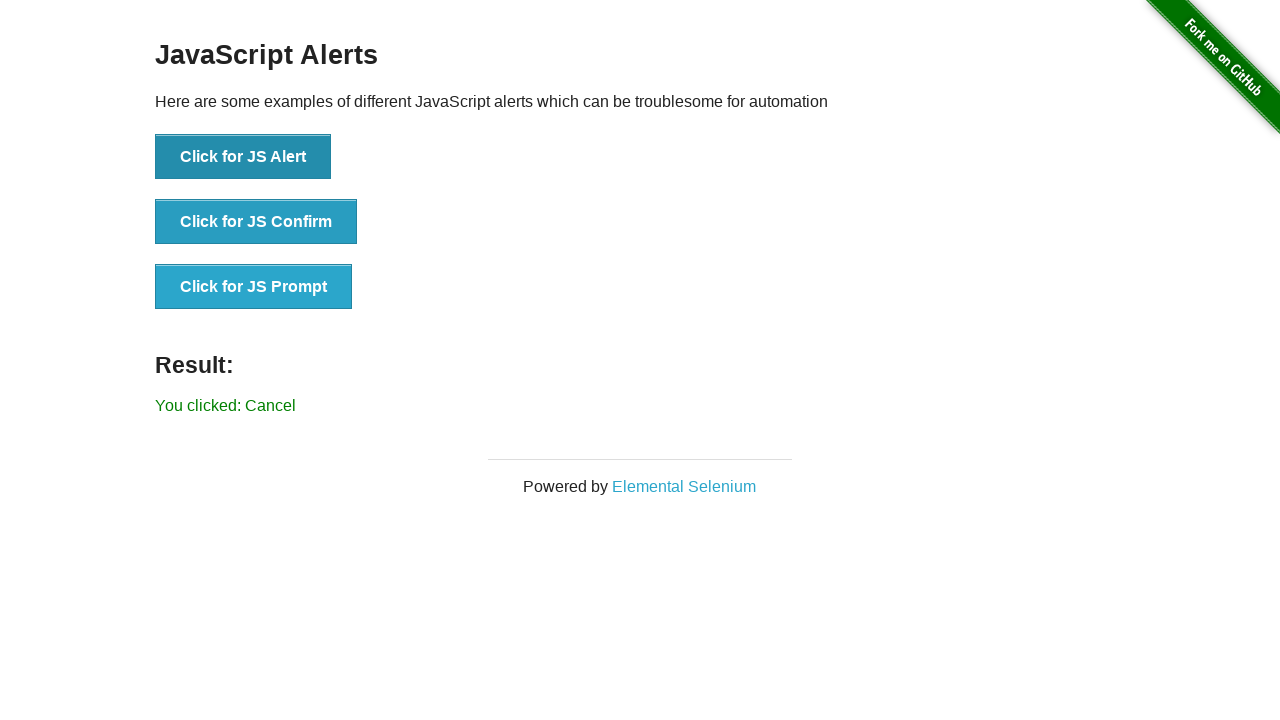

Waited for result message to appear after dismissing confirm
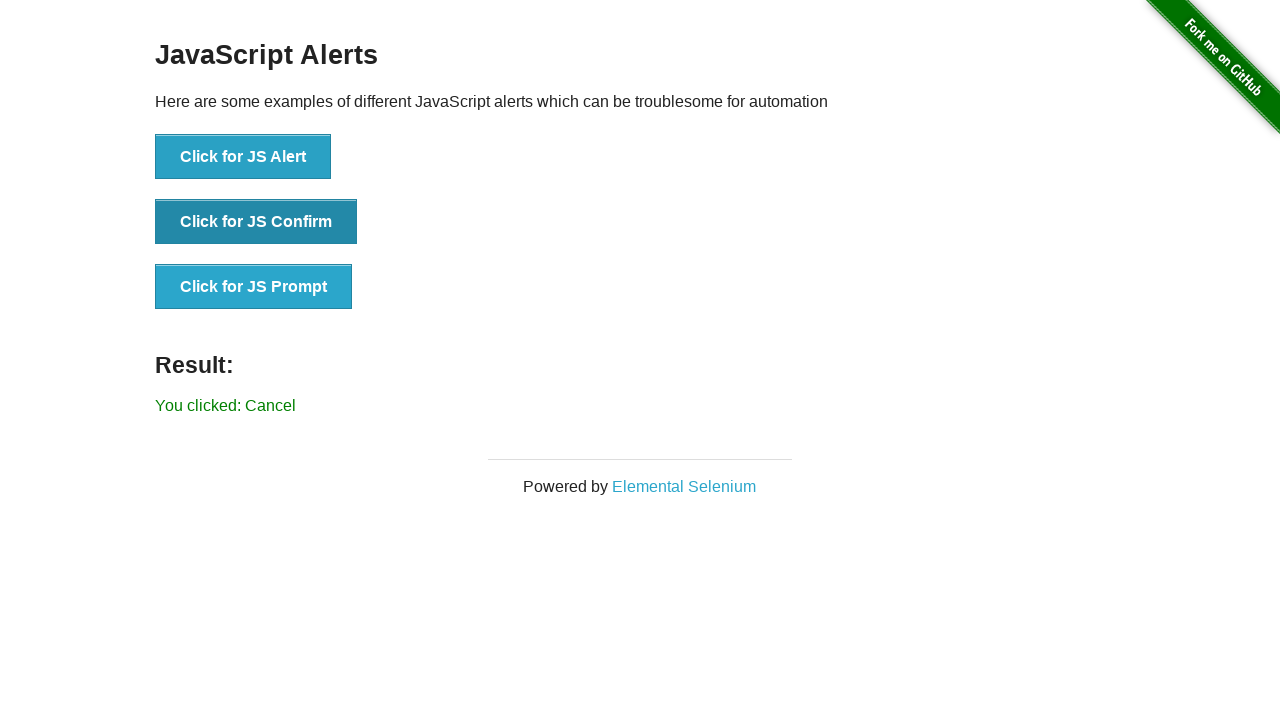

Retrieved confirm result text: You clicked: Cancel
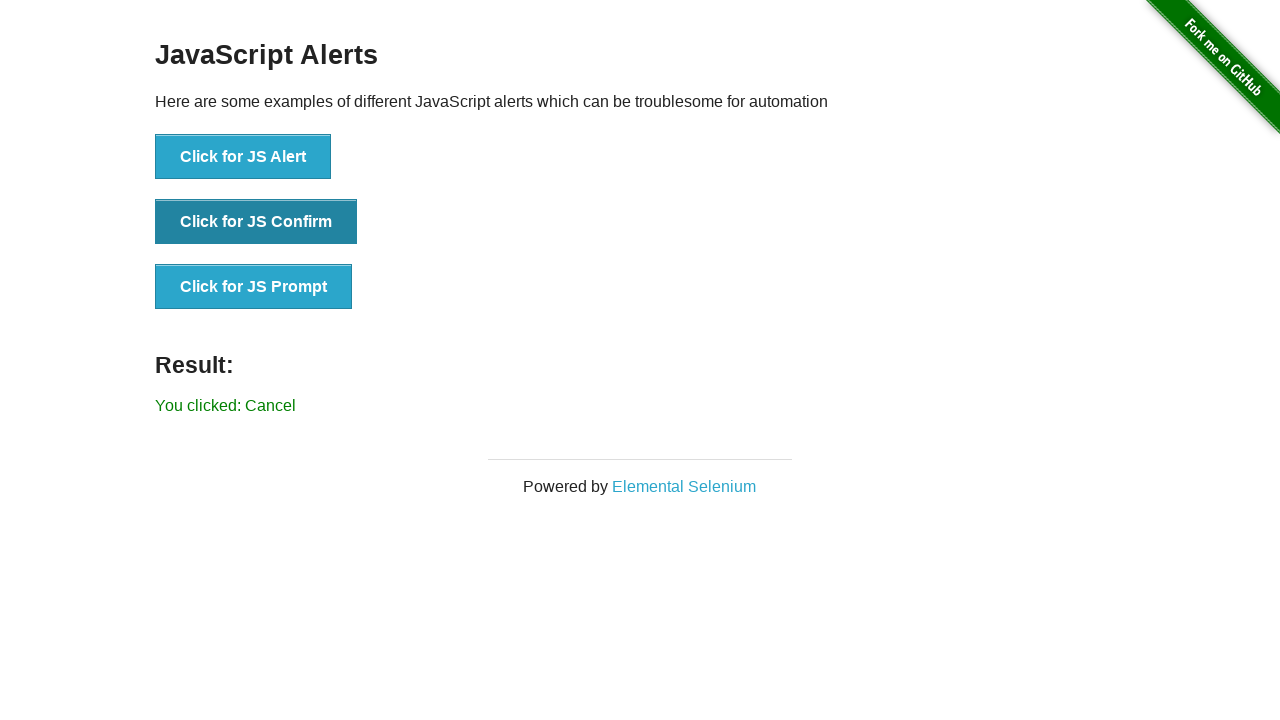

Clicked JS Prompt button and entered text 'HI! I'm OPTIMUS PRIME' in the prompt dialog at (254, 287) on button:has-text('Click for JS Prompt')
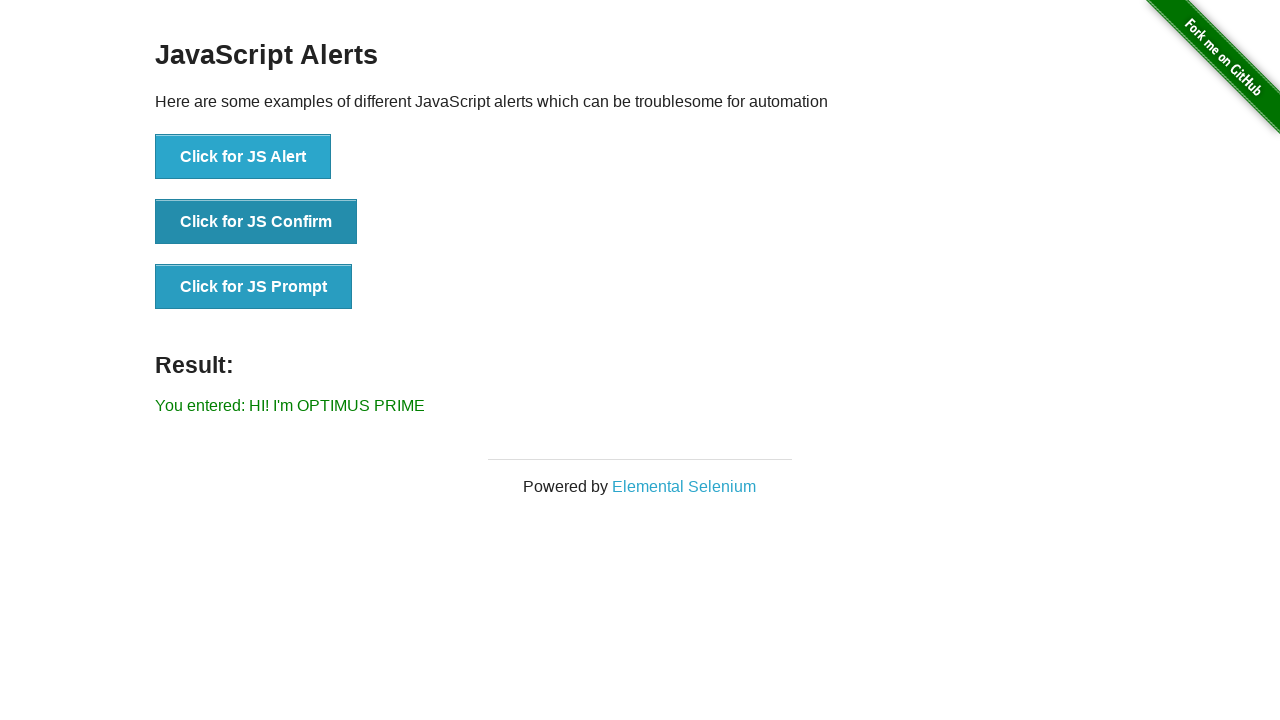

Waited for result message to appear after submitting prompt
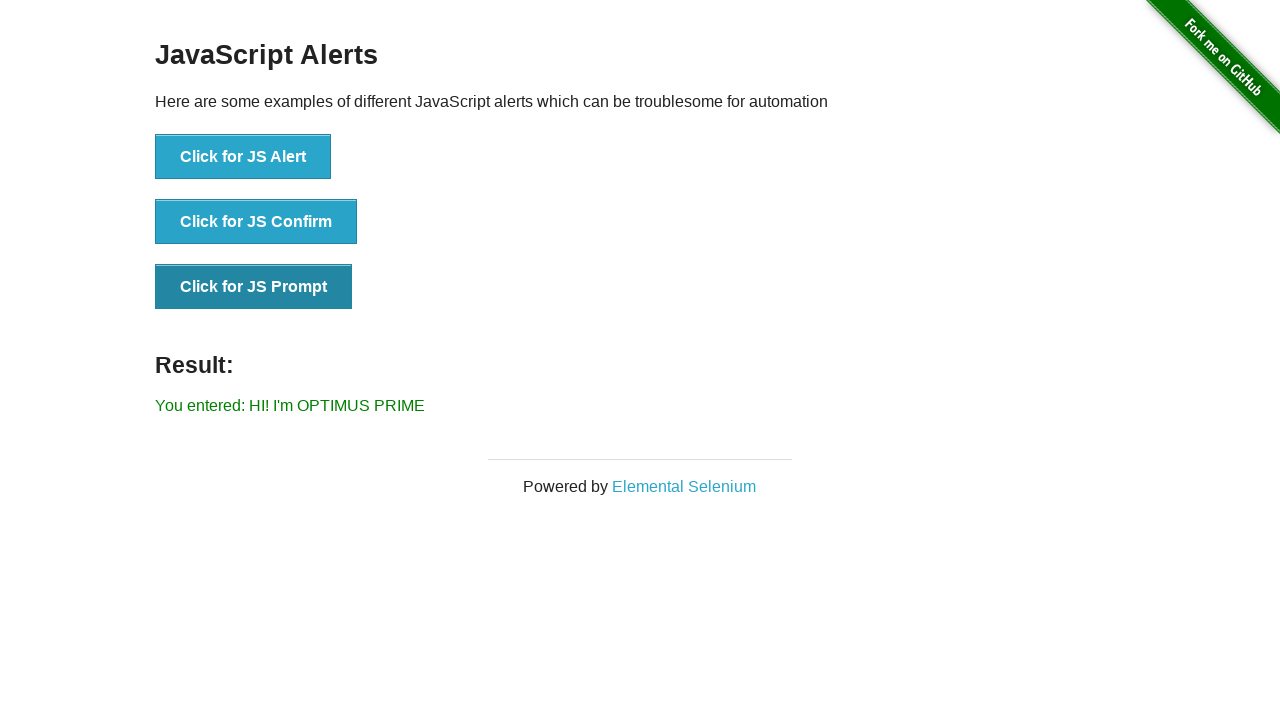

Retrieved prompt result text: You entered: HI! I'm OPTIMUS PRIME
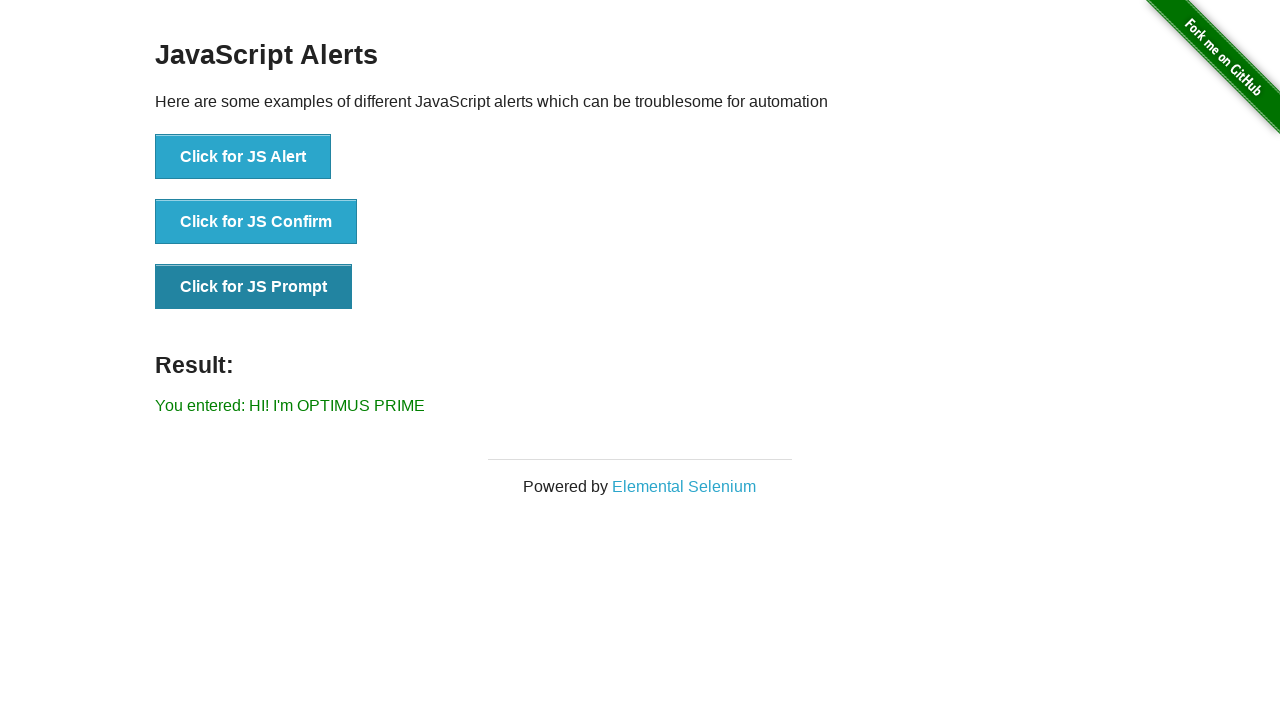

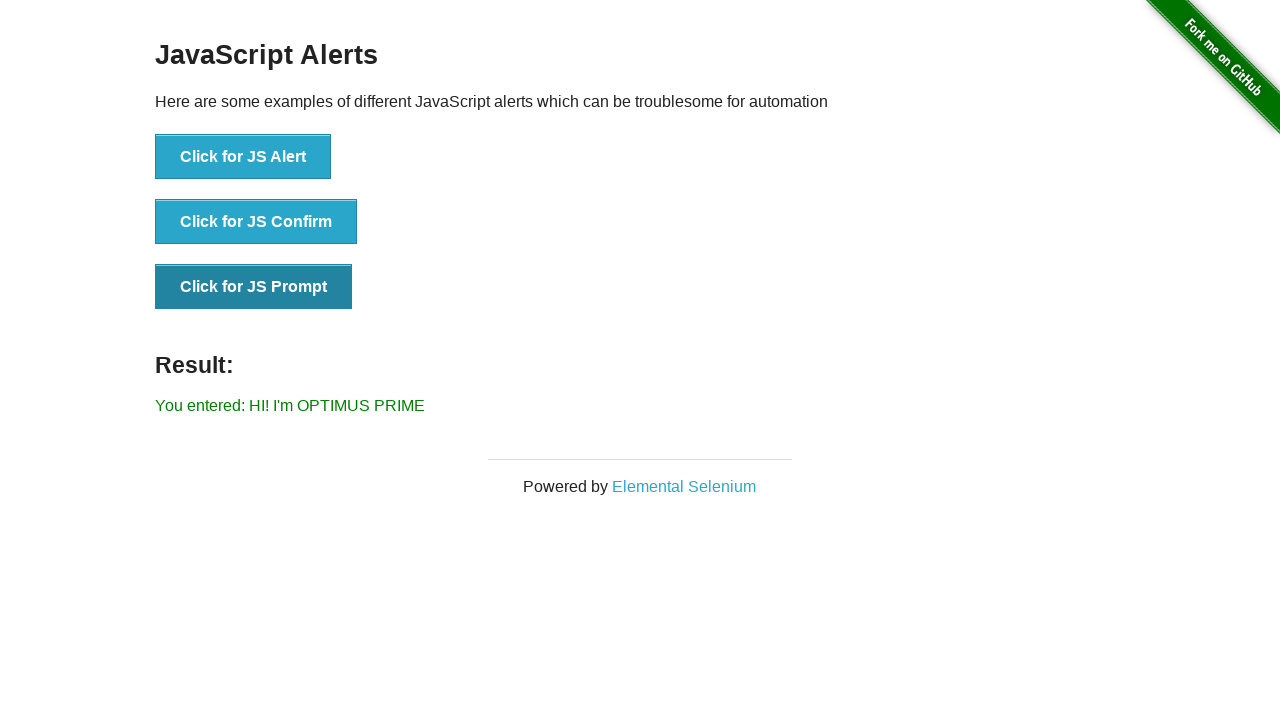